Tests synchronization by clicking a button and verifying that a message appears after the checkbox is displayed

Starting URL: https://dgotlieb.github.io/Selenium/synchronization.html

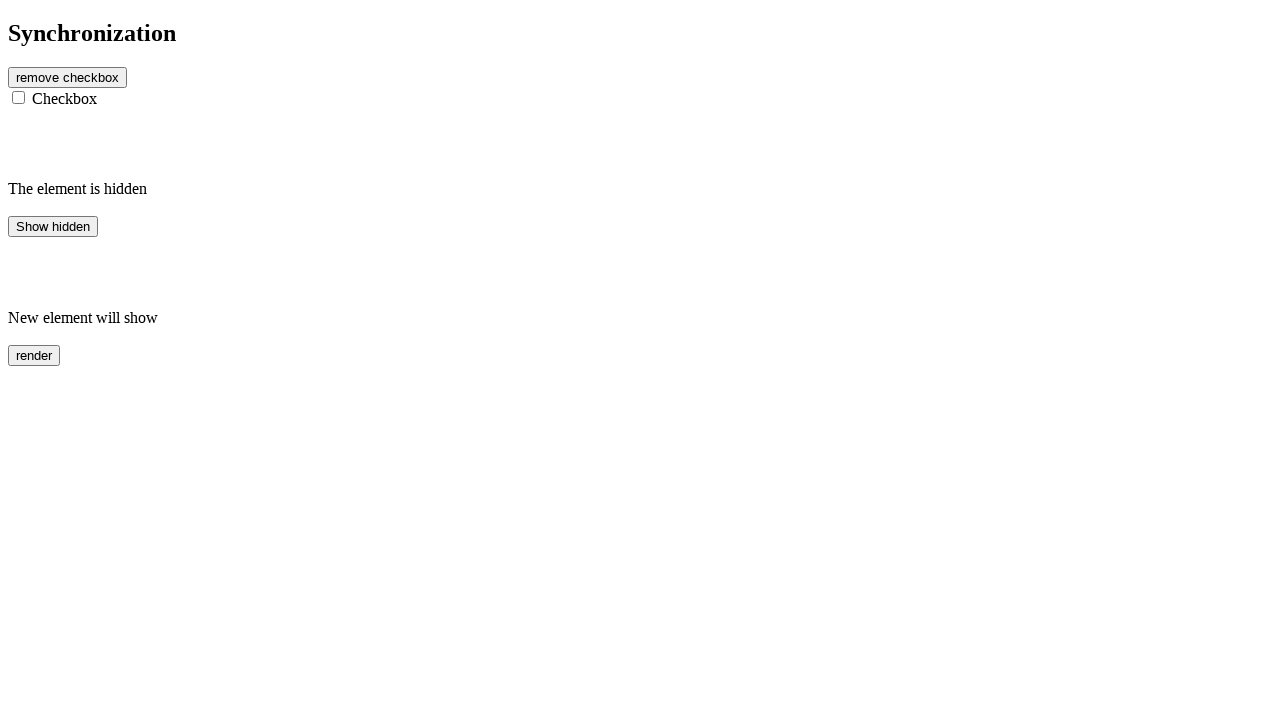

Waited for checkbox to be visible
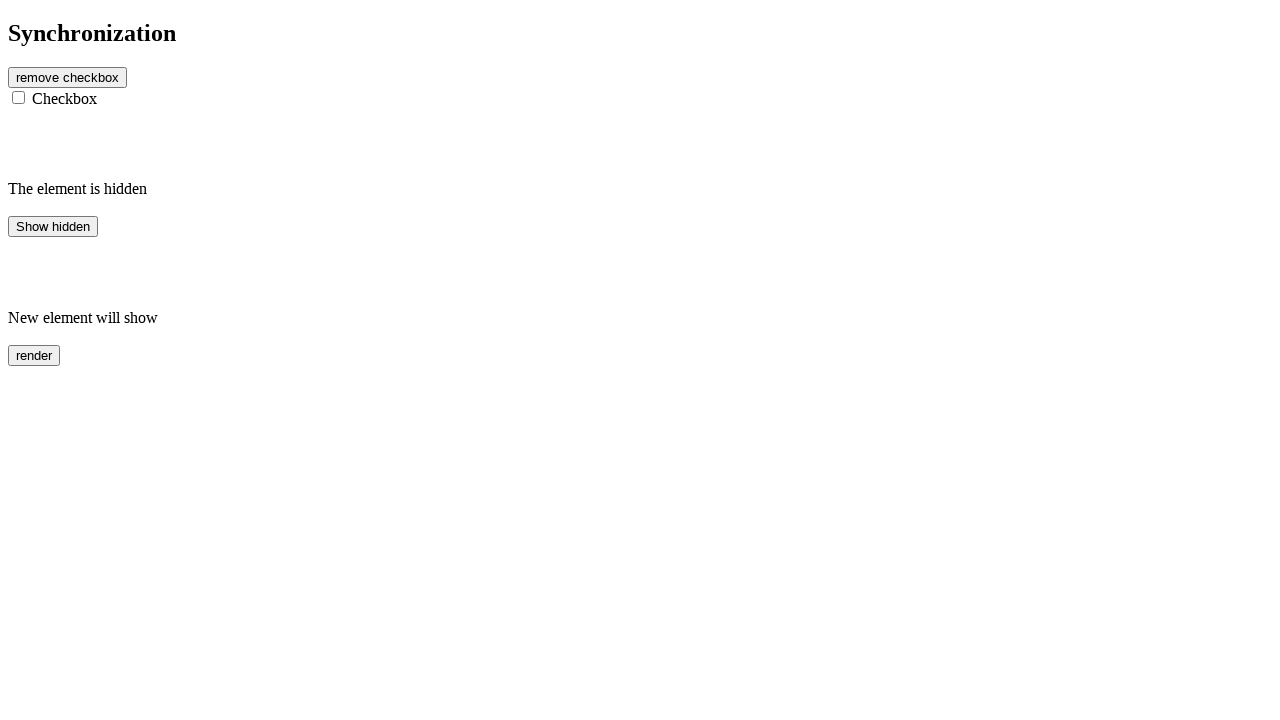

Clicked the button at (68, 77) on #btn
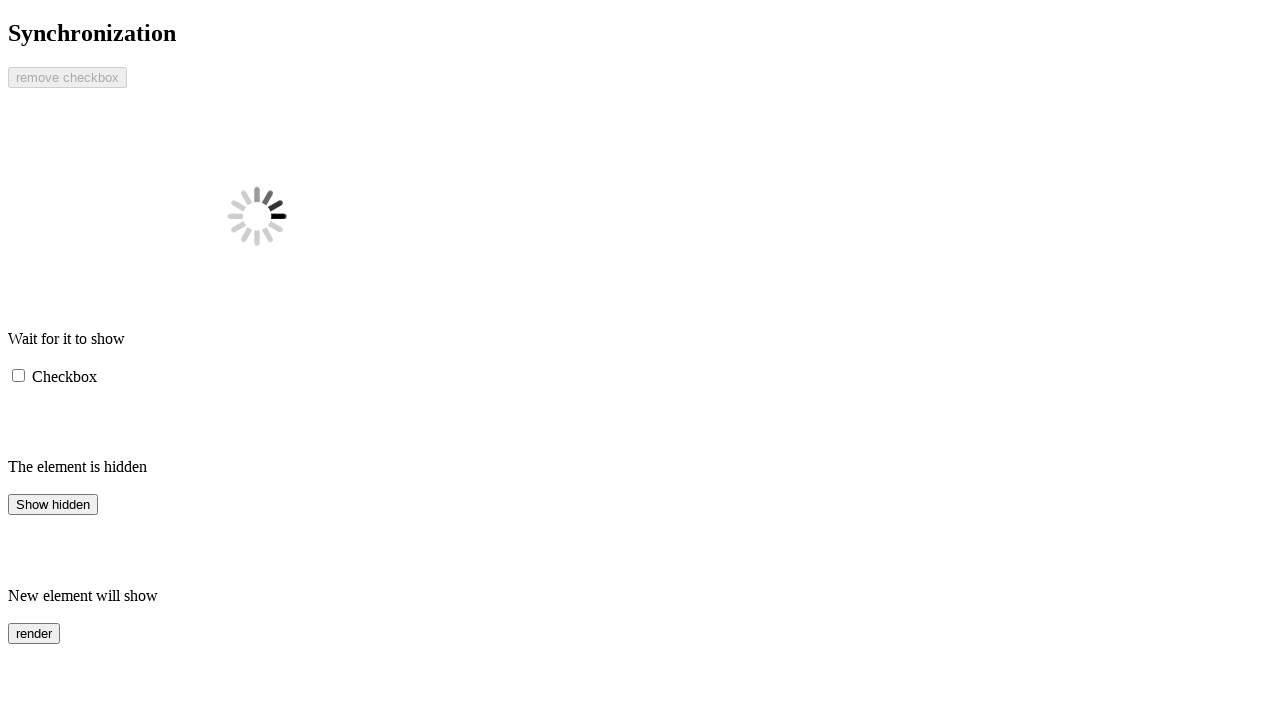

Waited for message to appear after button click
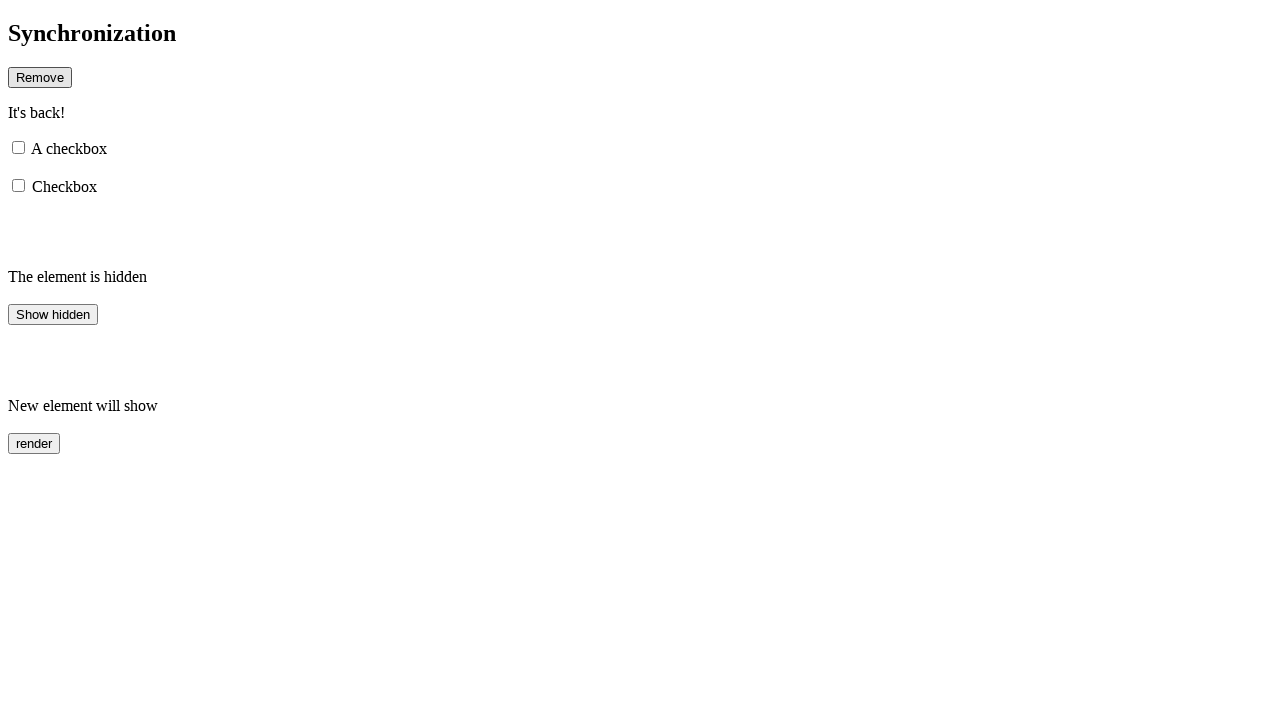

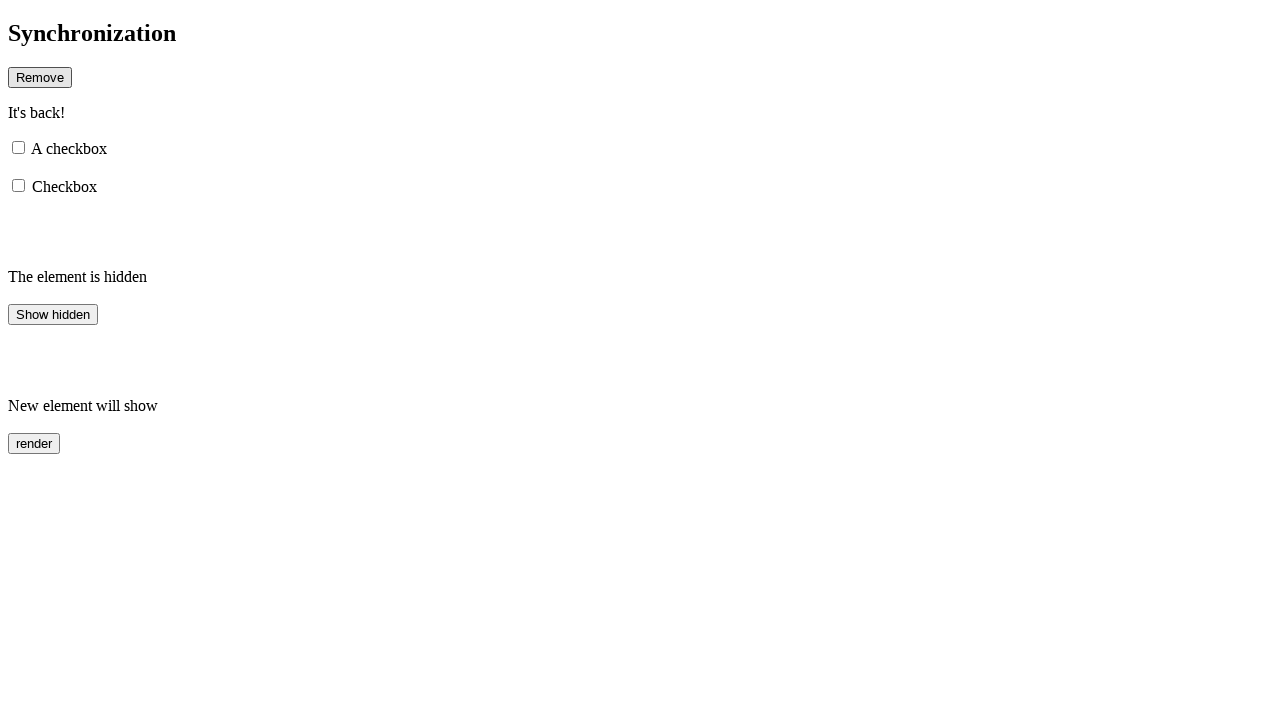